Tests dropdown selection functionality by selecting different options using various methods and iterating through all available options

Starting URL: https://syntaxprojects.com/basic-select-dropdown-demo.php

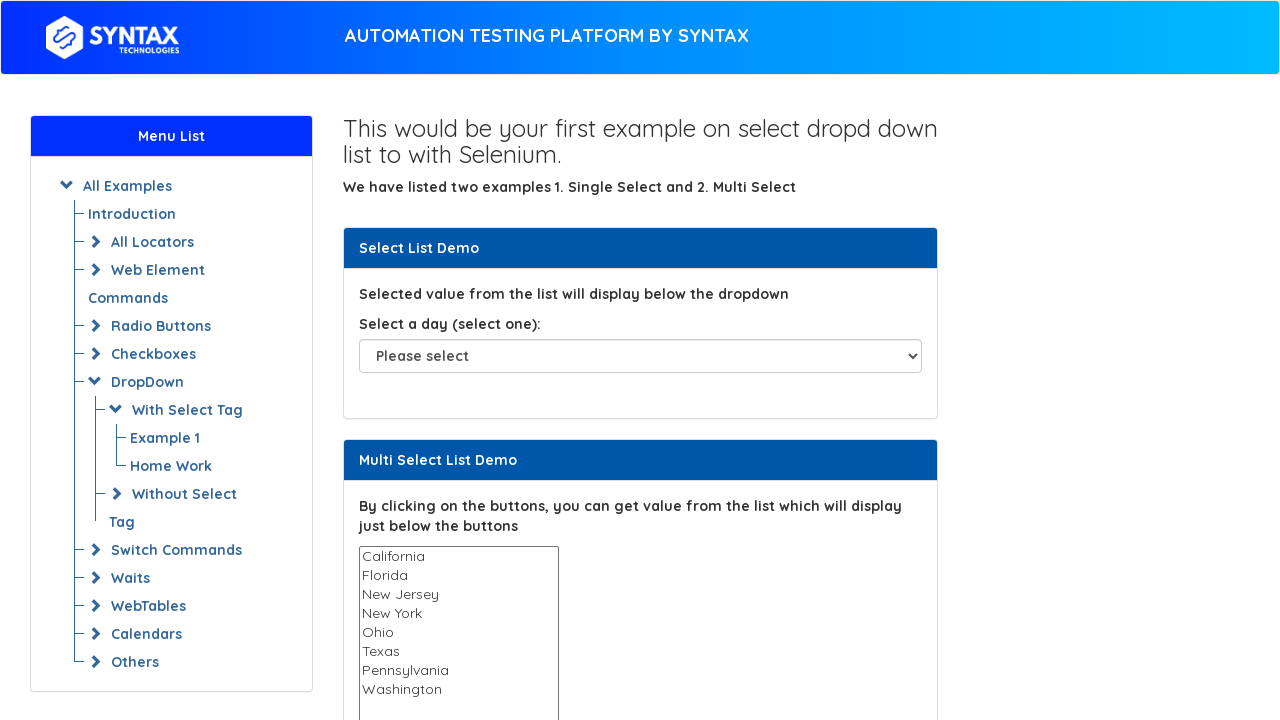

Selected 'Friday' option from dropdown by value on #select-demo
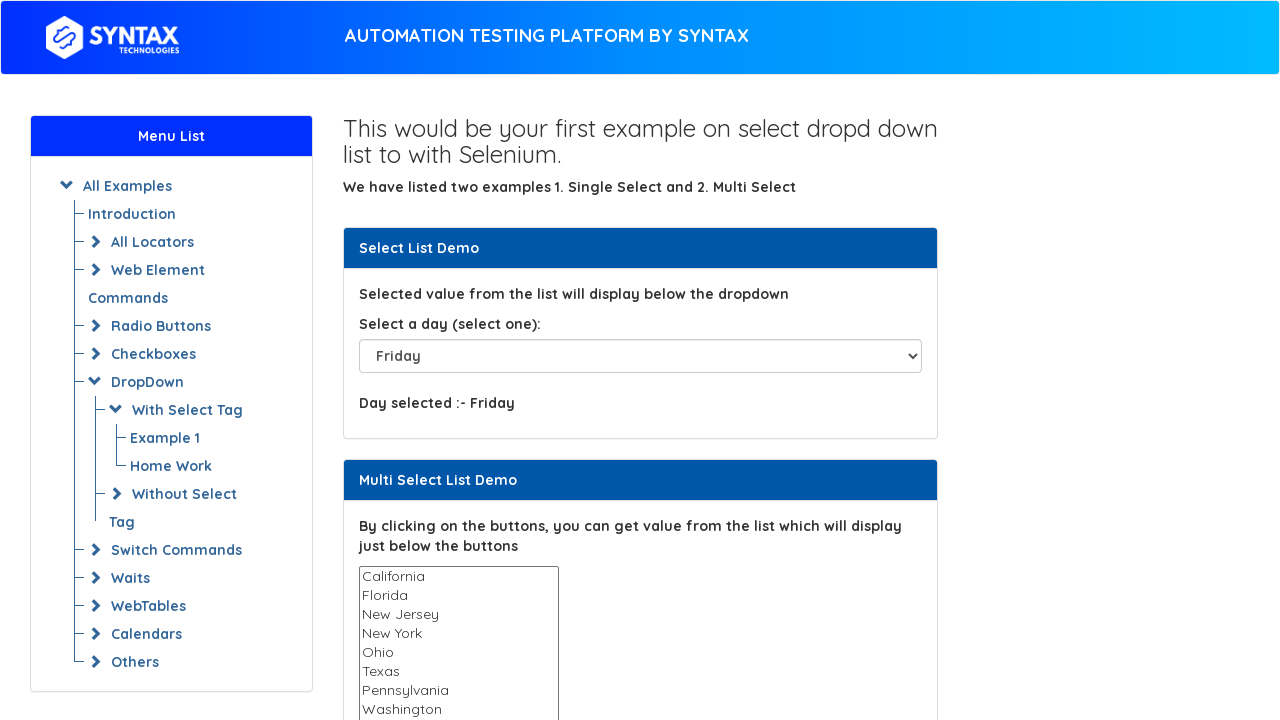

Located dropdown element
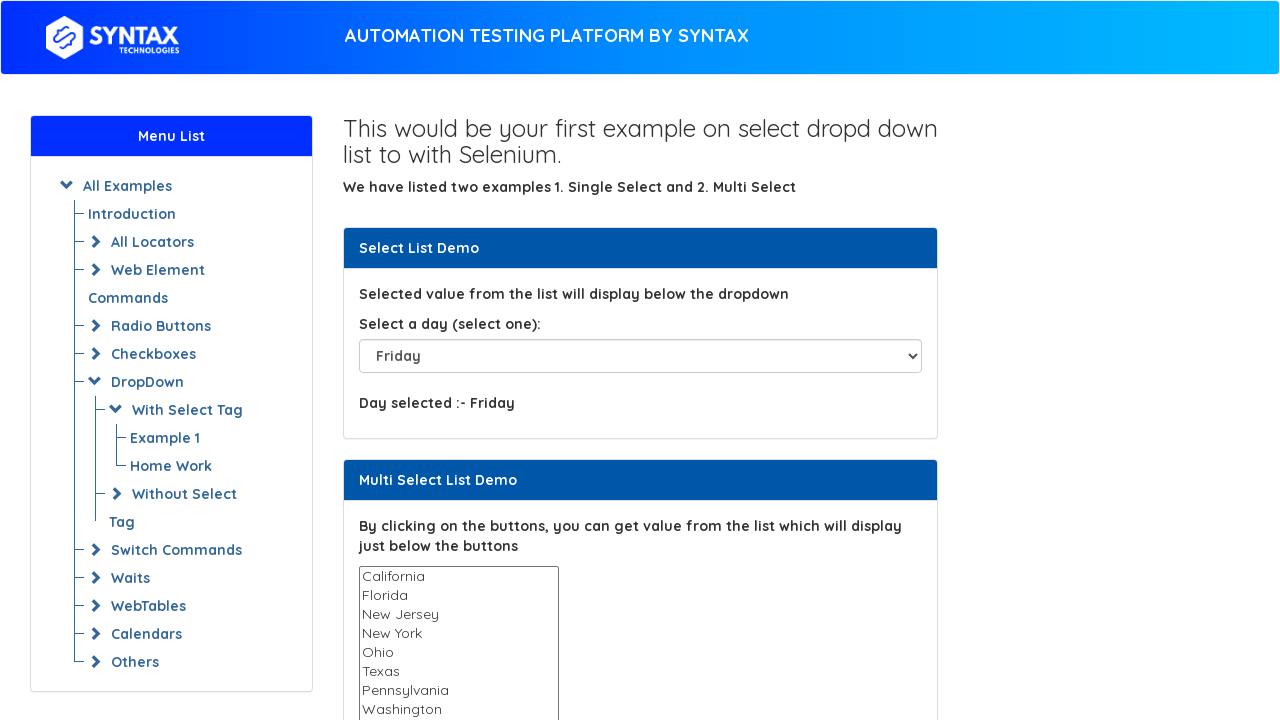

Retrieved all dropdown options (total: 8 options)
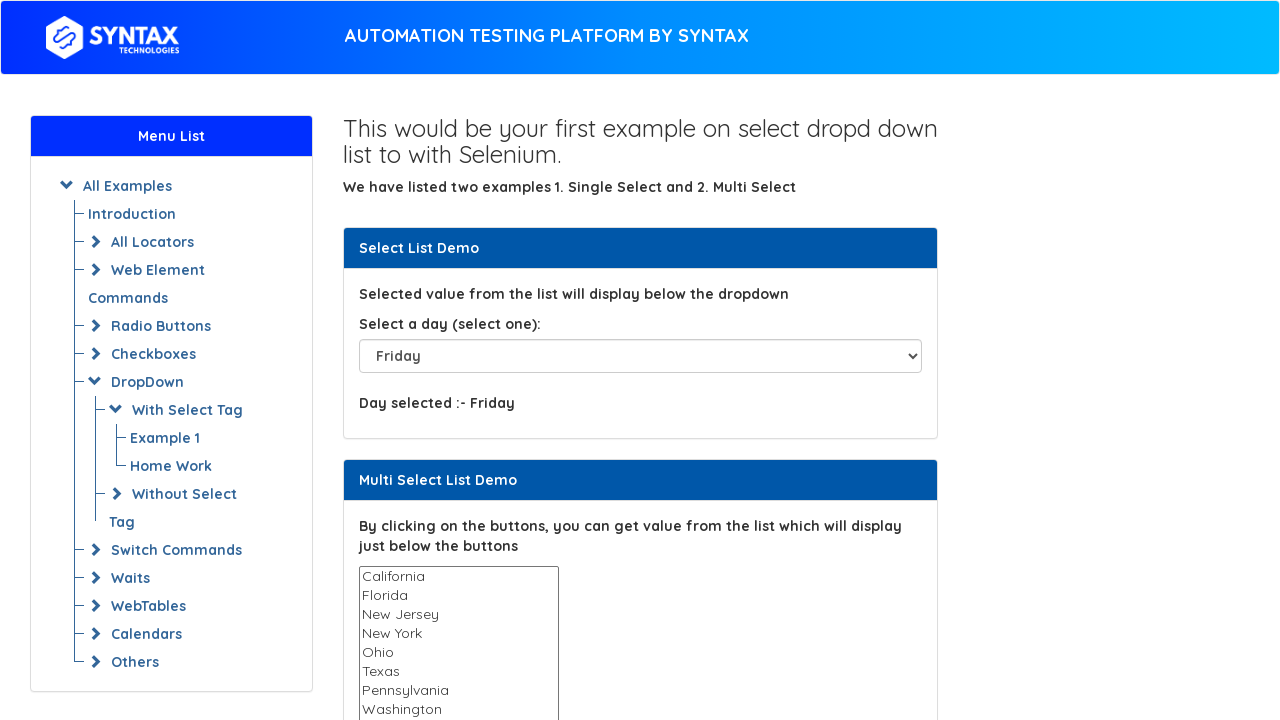

Selected dropdown option at index 1 on #select-demo
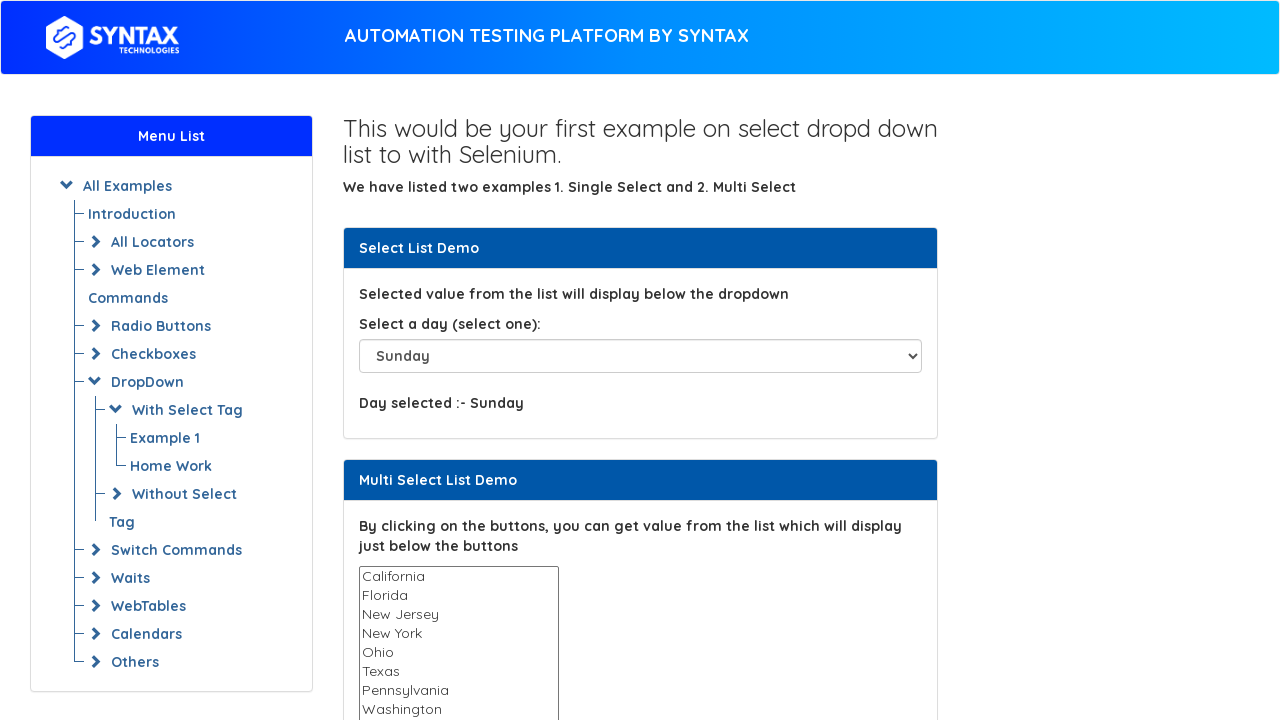

Waited 2 seconds to observe selection change
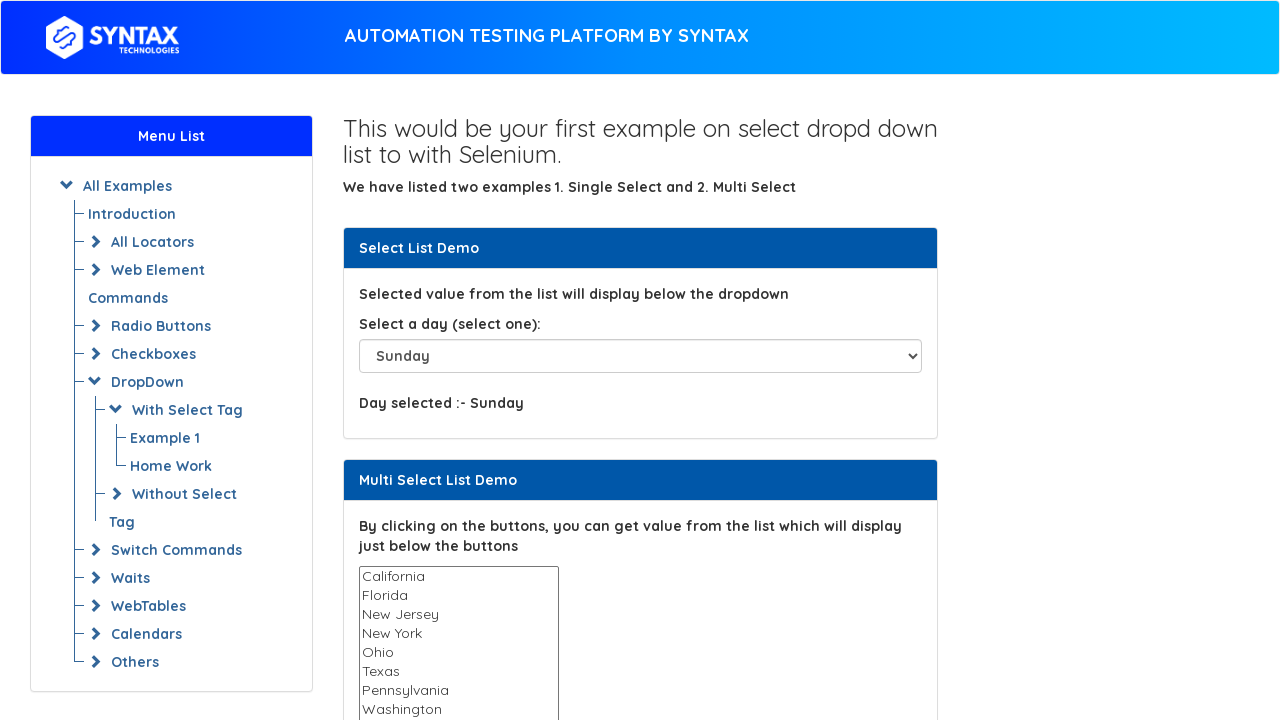

Selected dropdown option at index 2 on #select-demo
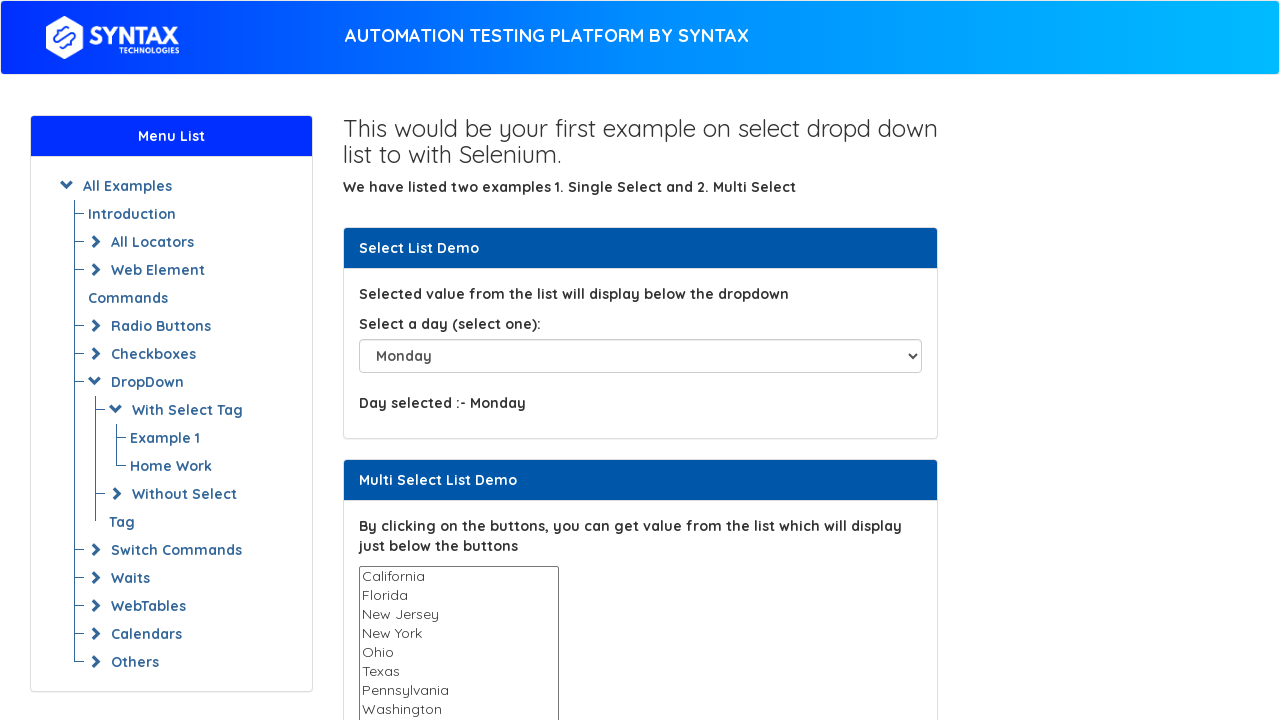

Waited 2 seconds to observe selection change
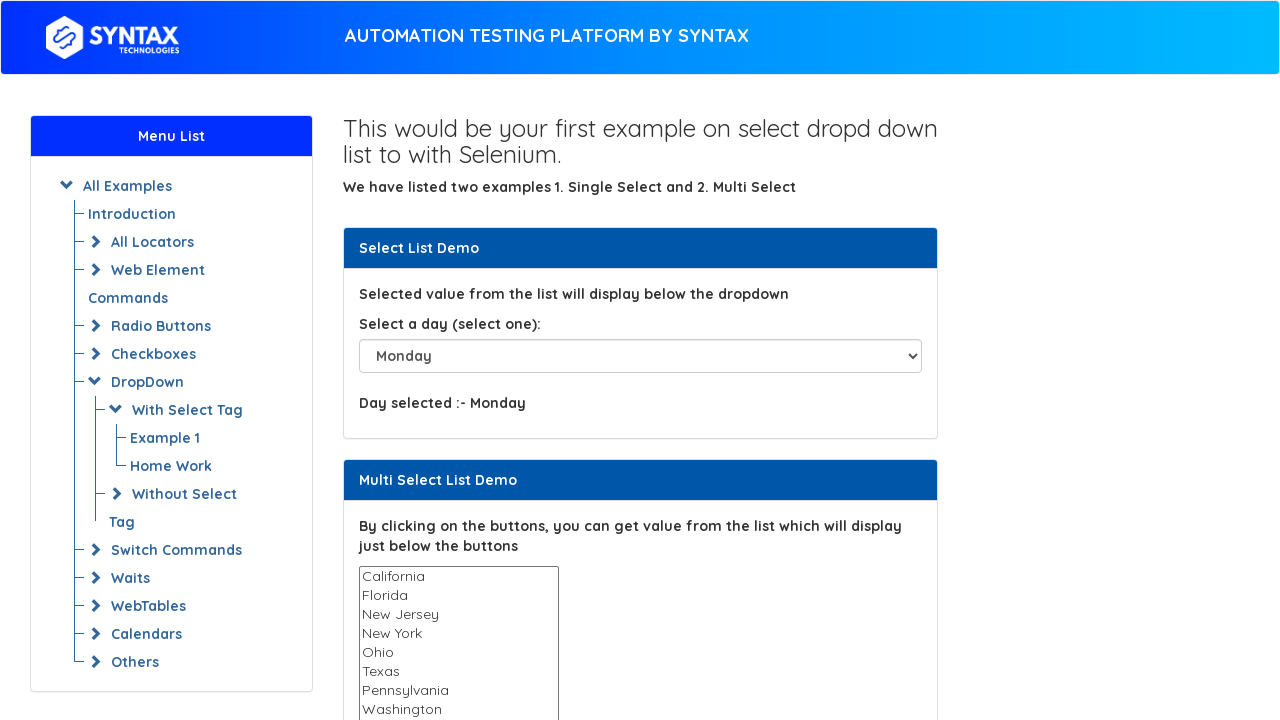

Selected dropdown option at index 3 on #select-demo
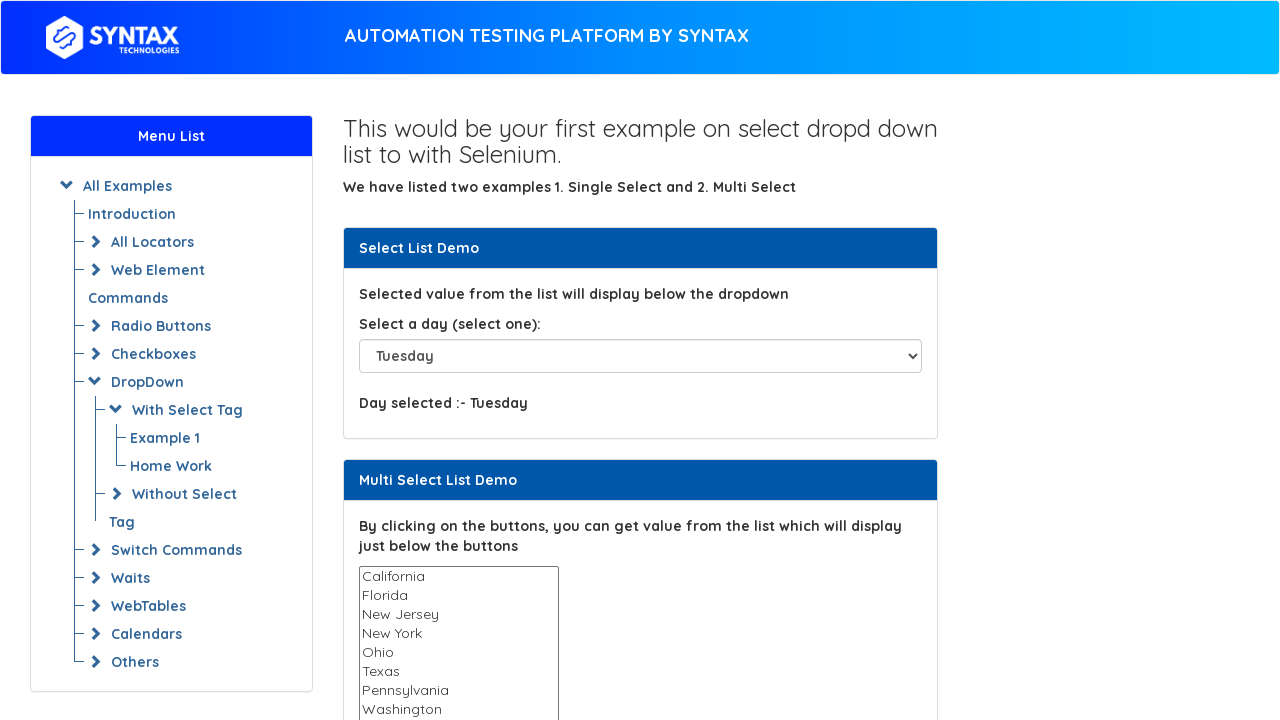

Waited 2 seconds to observe selection change
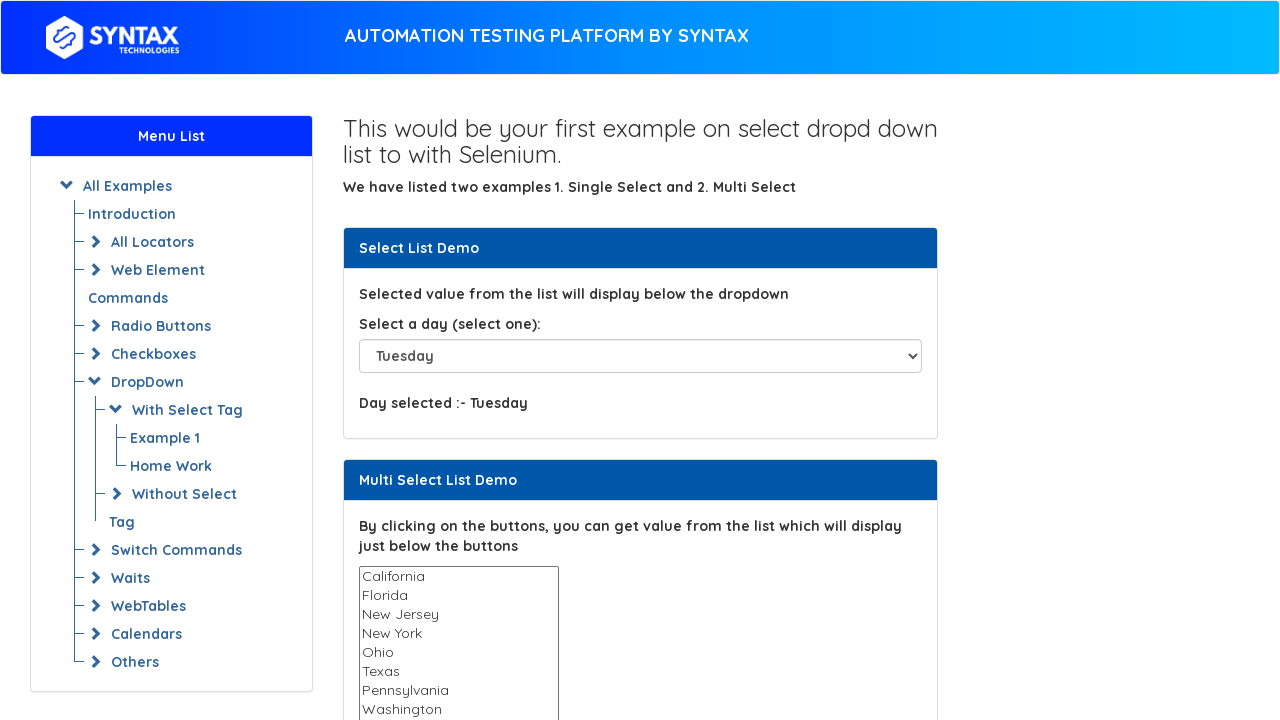

Selected dropdown option at index 4 on #select-demo
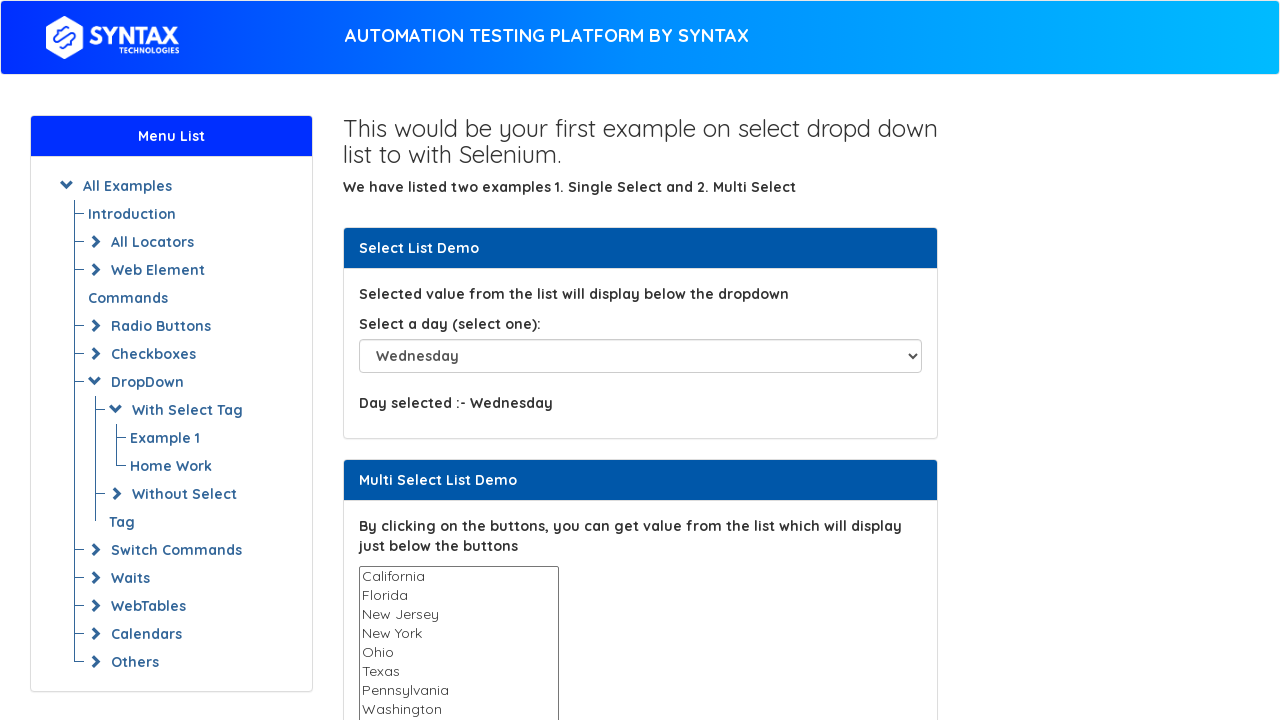

Waited 2 seconds to observe selection change
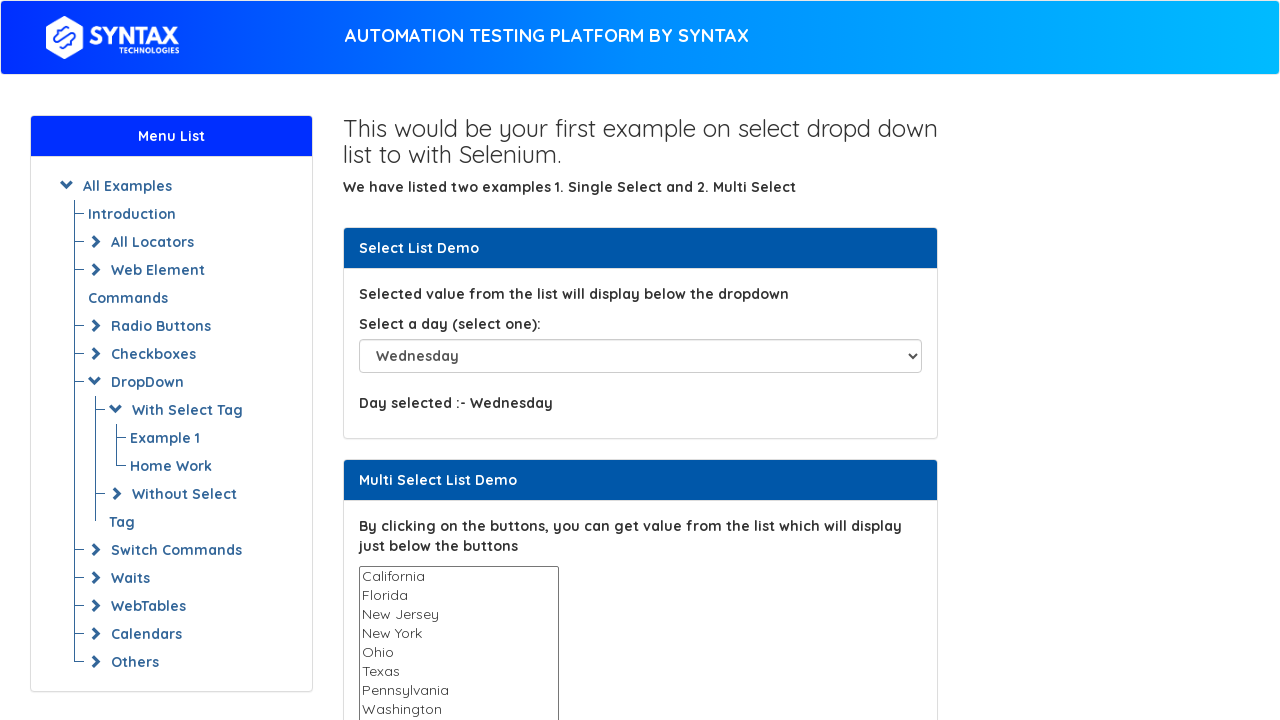

Selected dropdown option at index 5 on #select-demo
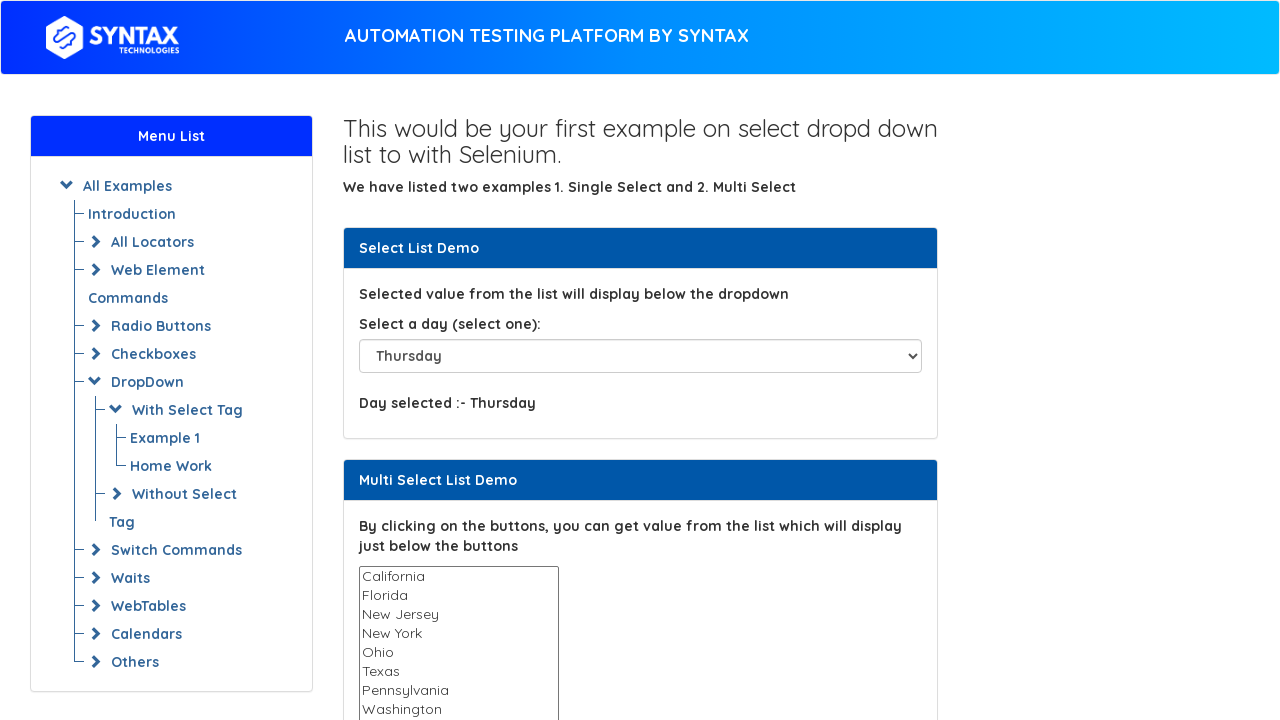

Waited 2 seconds to observe selection change
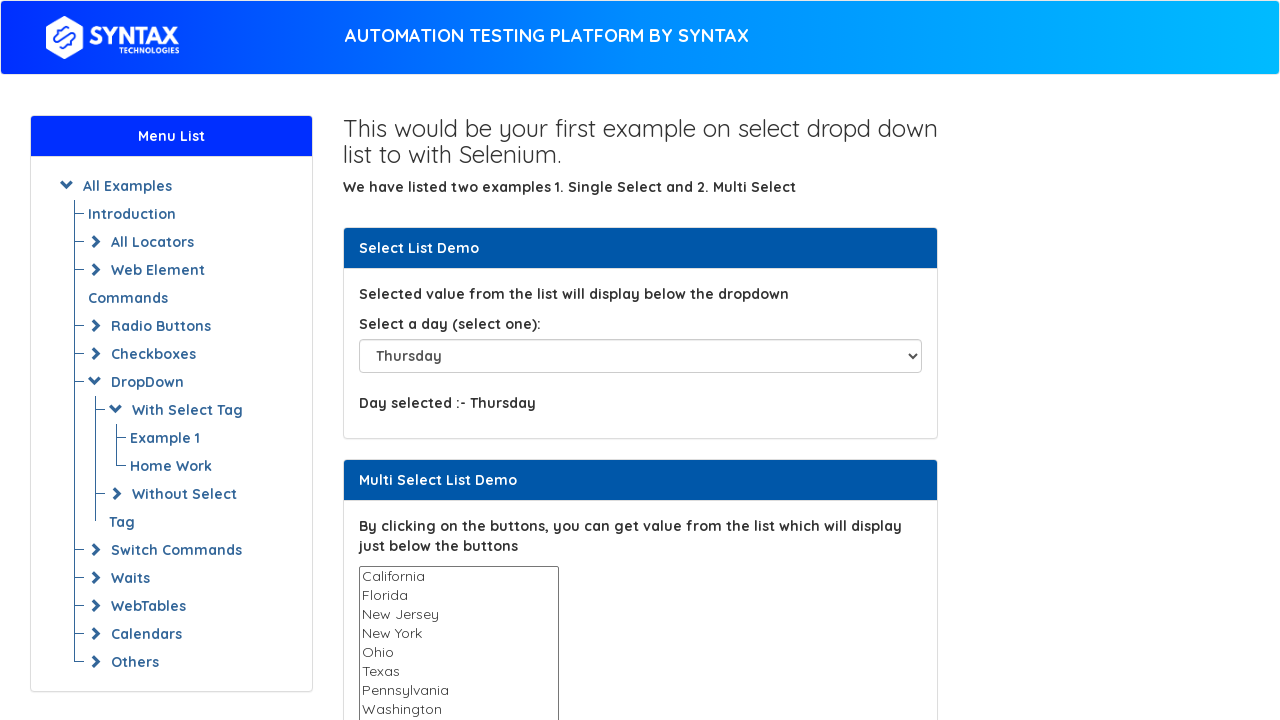

Selected dropdown option at index 6 on #select-demo
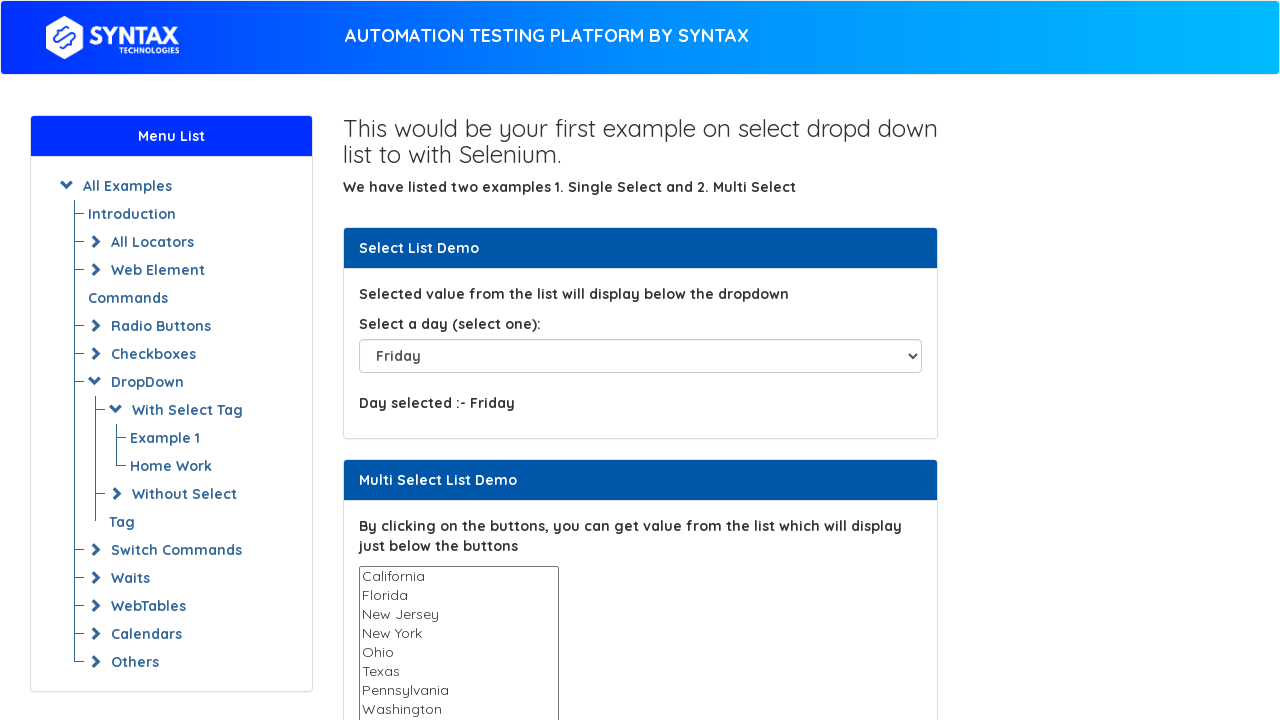

Waited 2 seconds to observe selection change
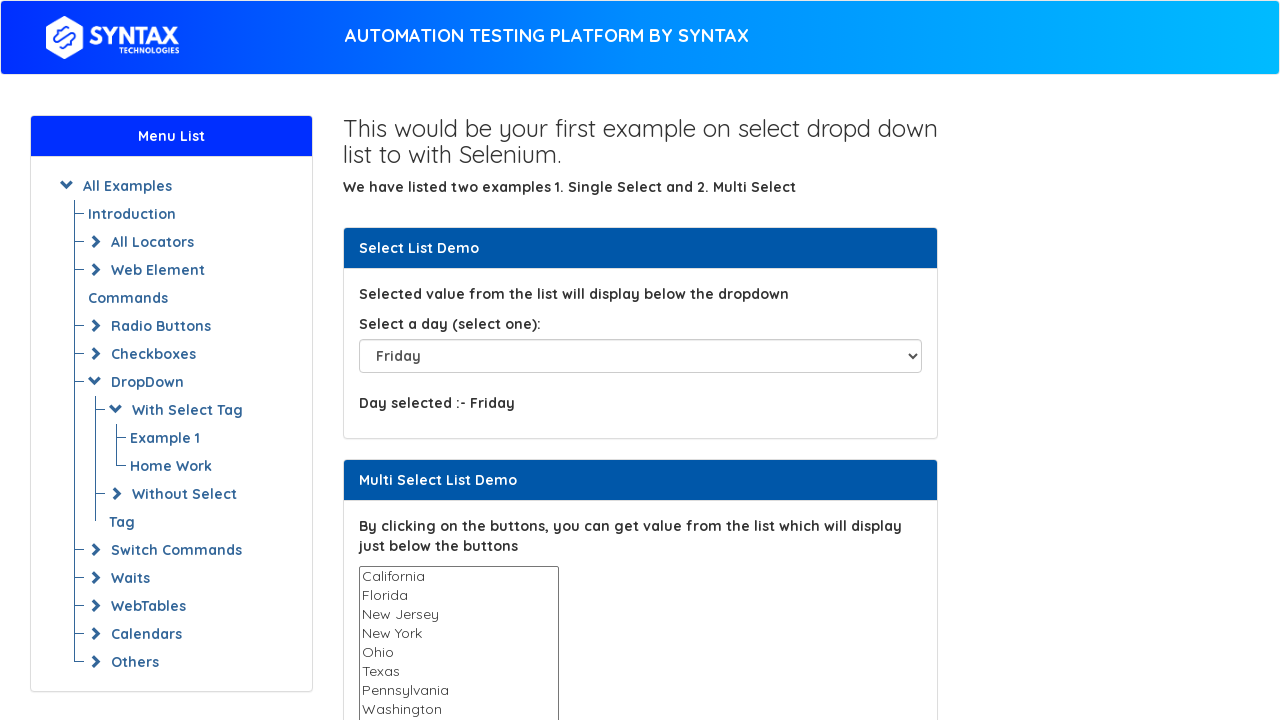

Selected dropdown option at index 7 on #select-demo
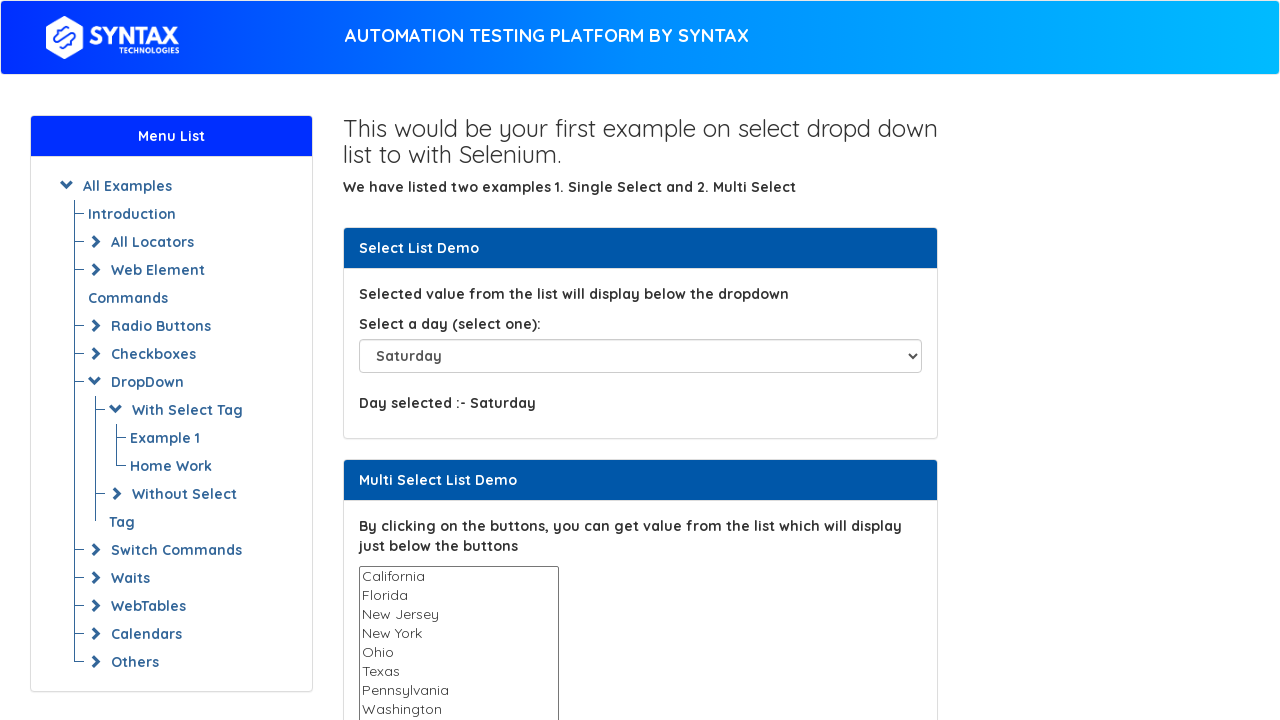

Waited 2 seconds to observe selection change
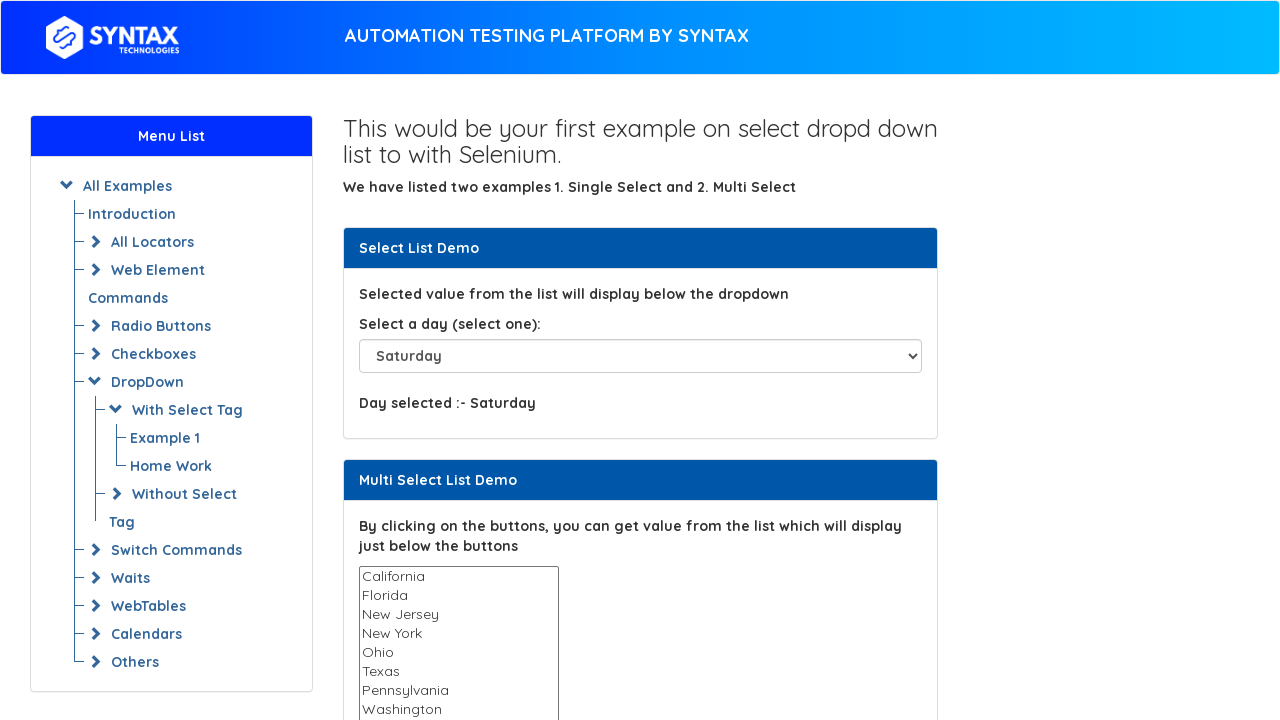

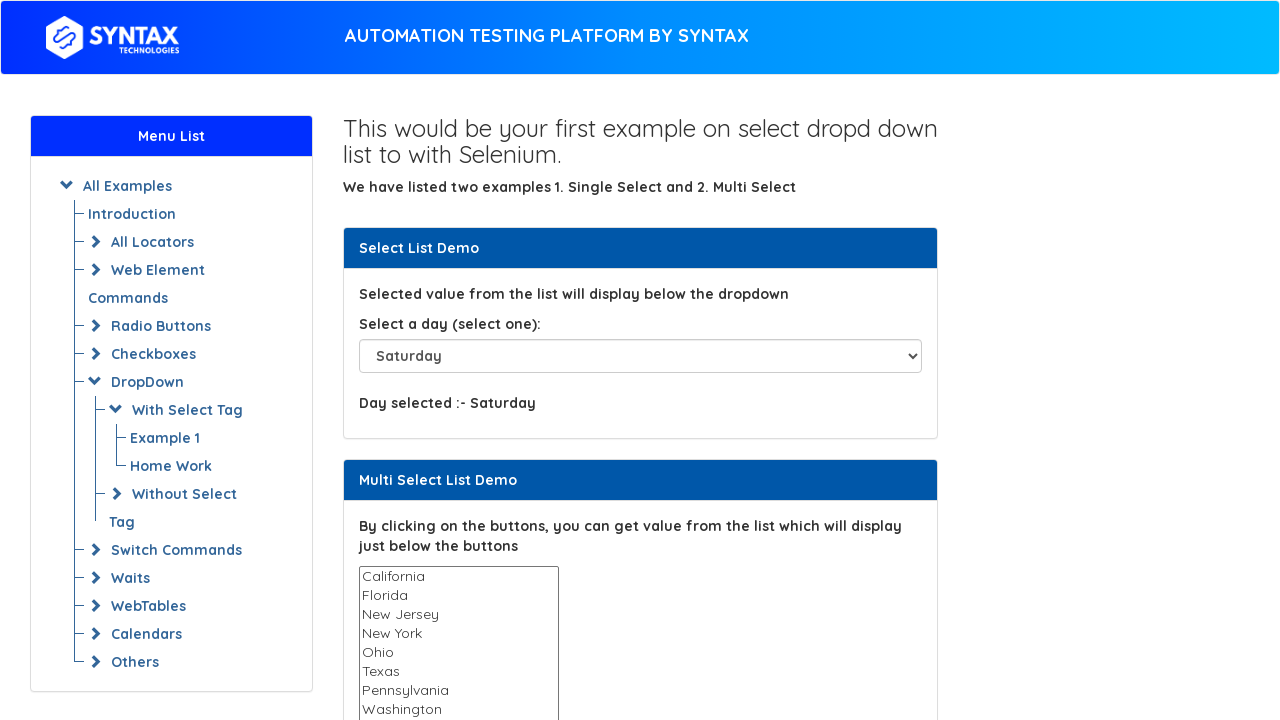